Navigates to Nike website

Starting URL: https://www.nike.com/

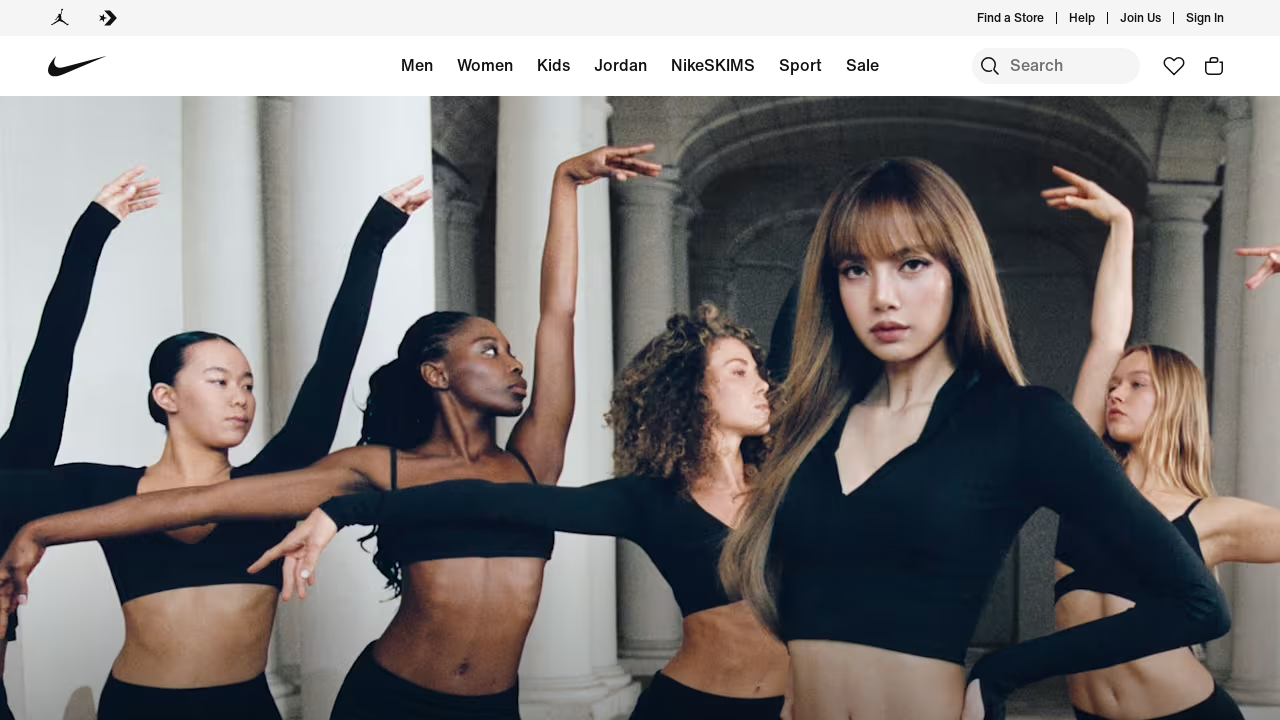

Navigated to Nike website
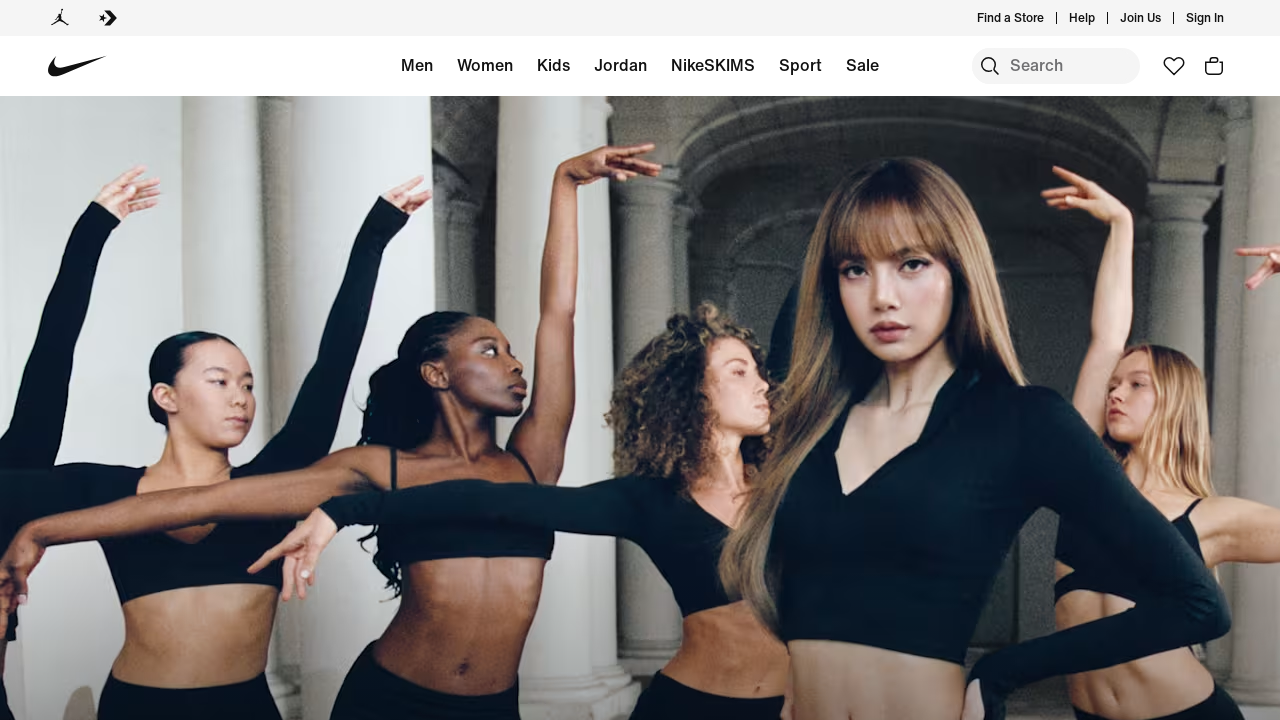

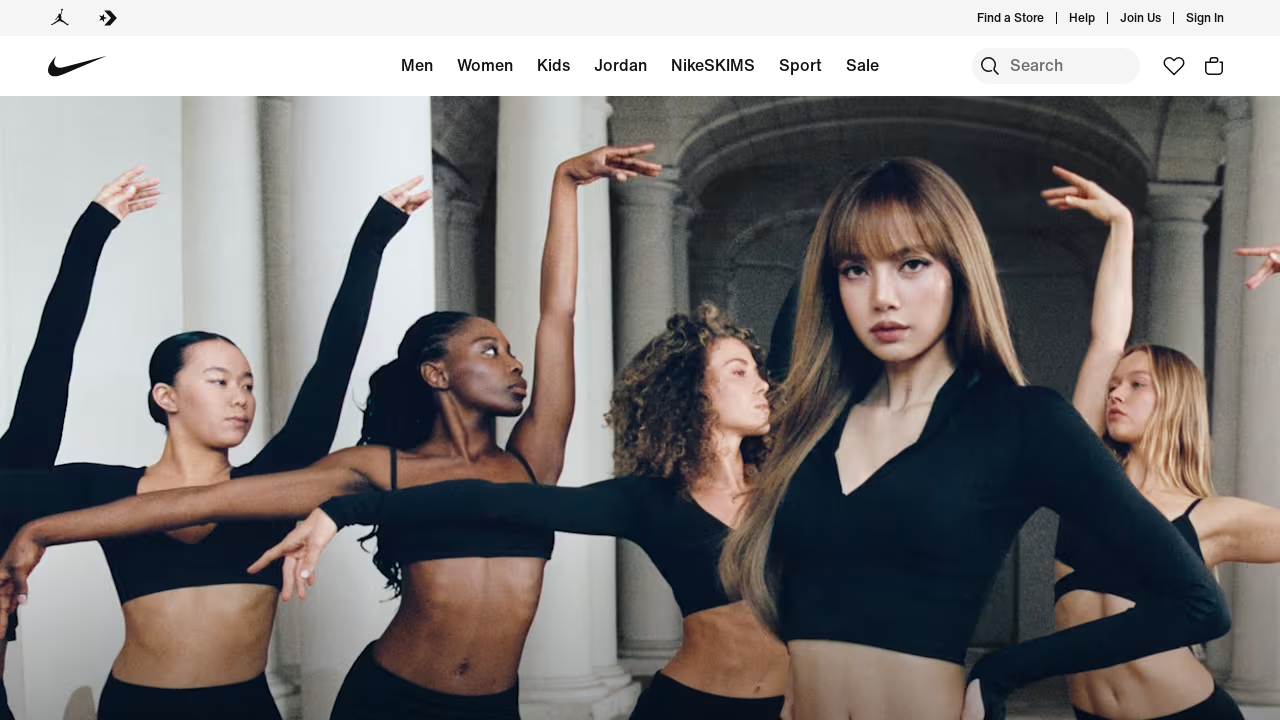